Tests pagination functionality on a product offers page by navigating through pages, selecting dropdown options, and verifying element interactions

Starting URL: https://rahulshettyacademy.com/seleniumPractise/#/offers

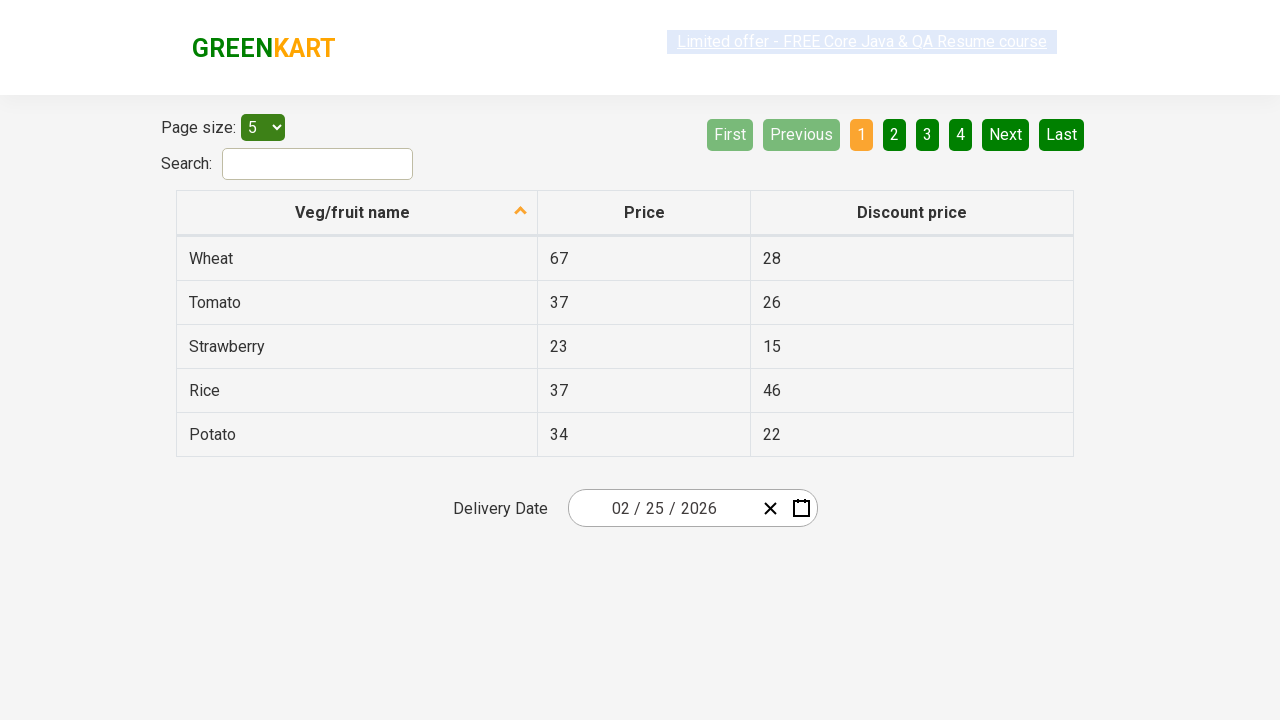

Waited for price data to be visible in table
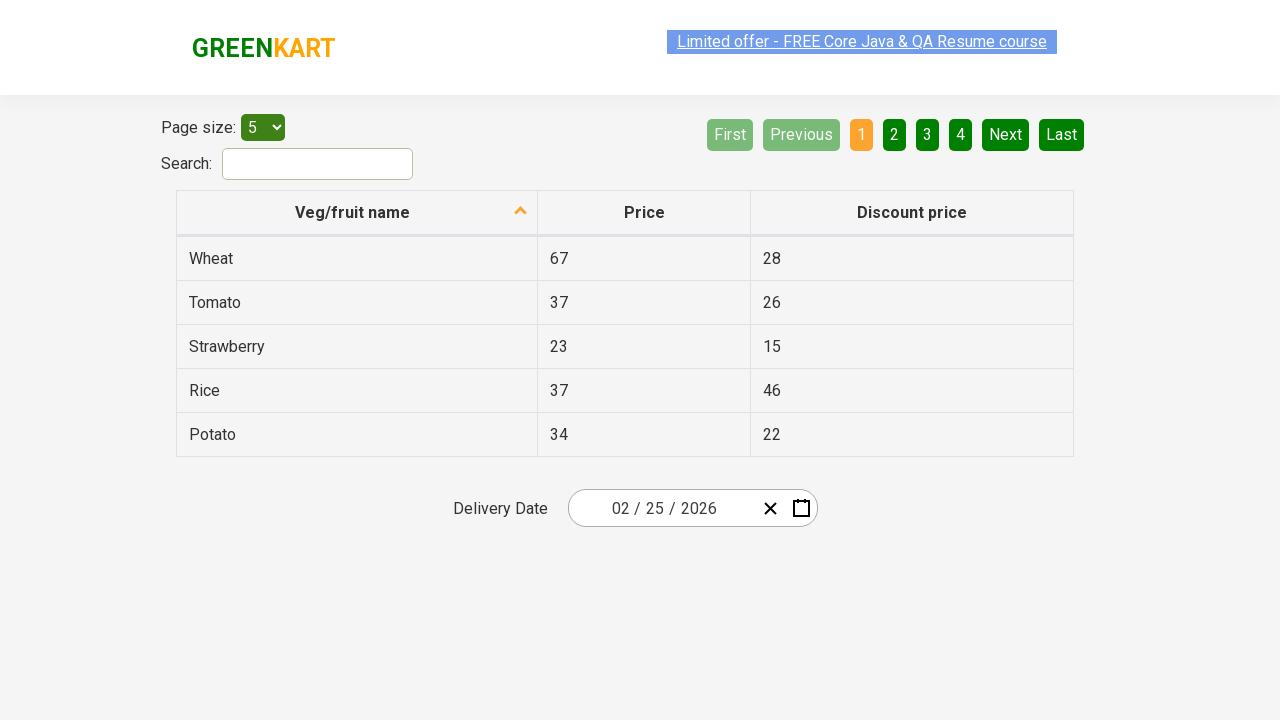

Retrieved aria-disabled attribute from Next button
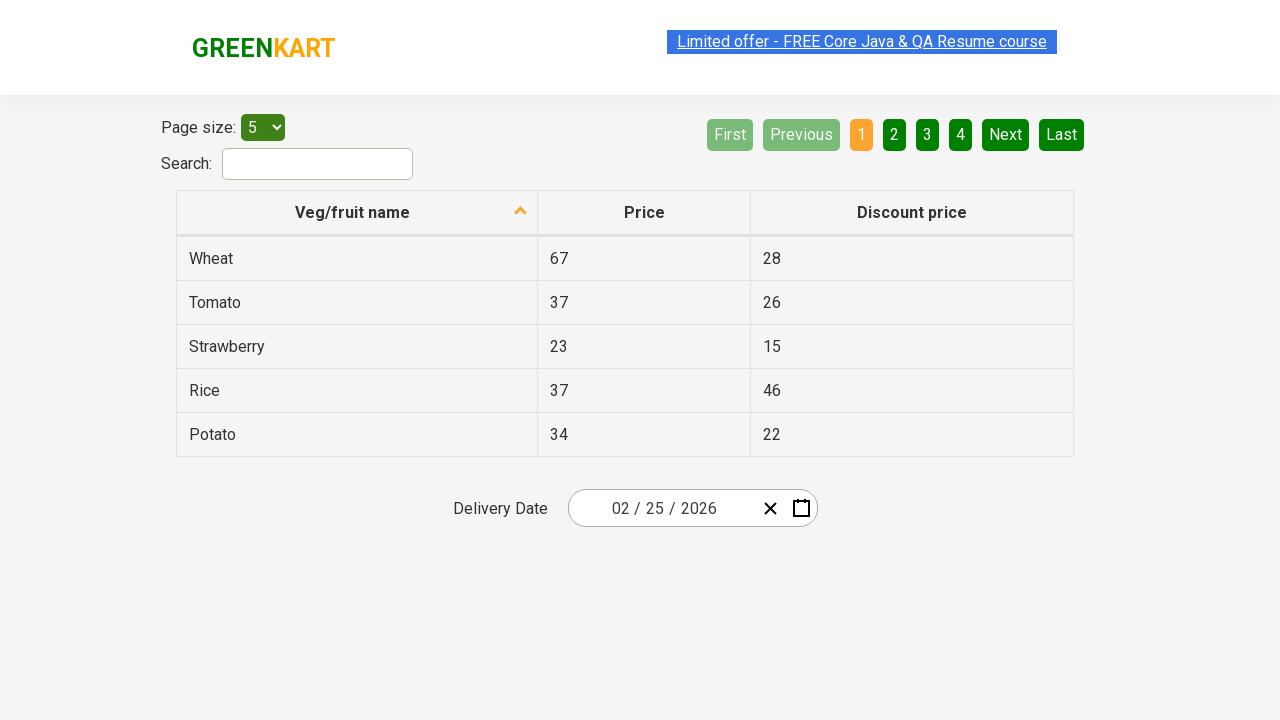

Clicked Next button to navigate to next pagination page at (1006, 134) on xpath=//a[@aria-label='Next']
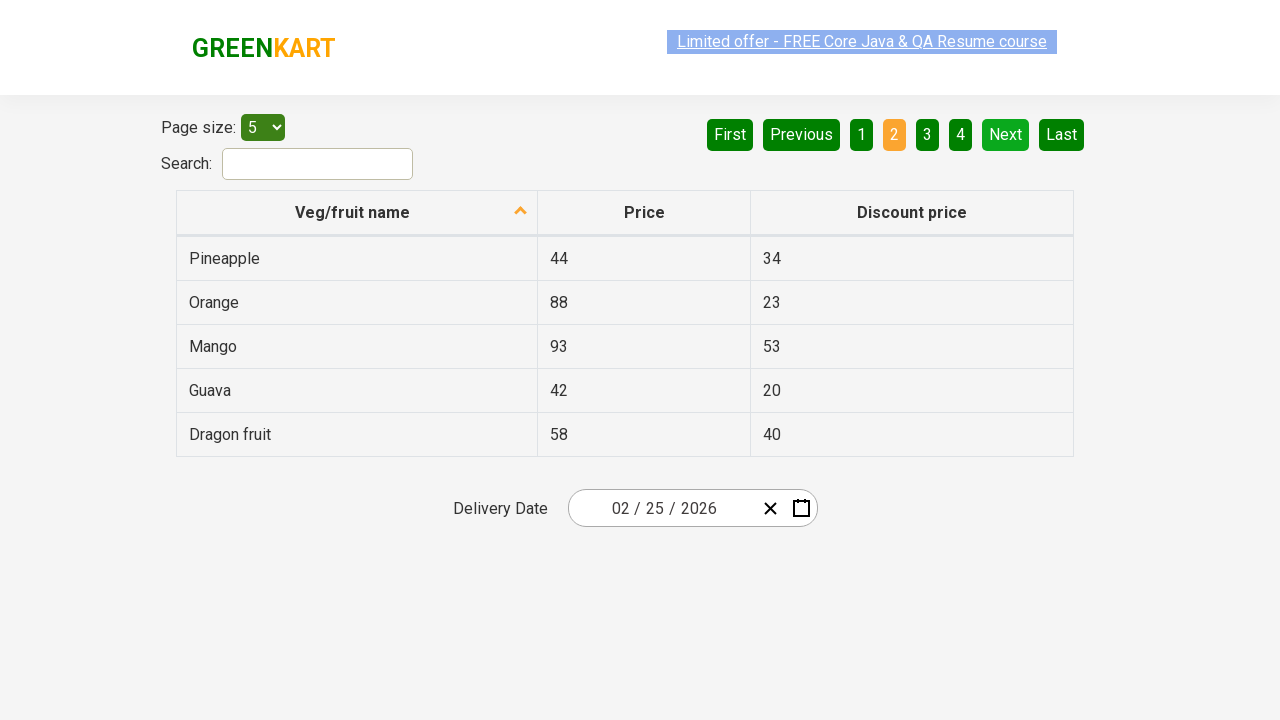

Waited 1000ms for page to load
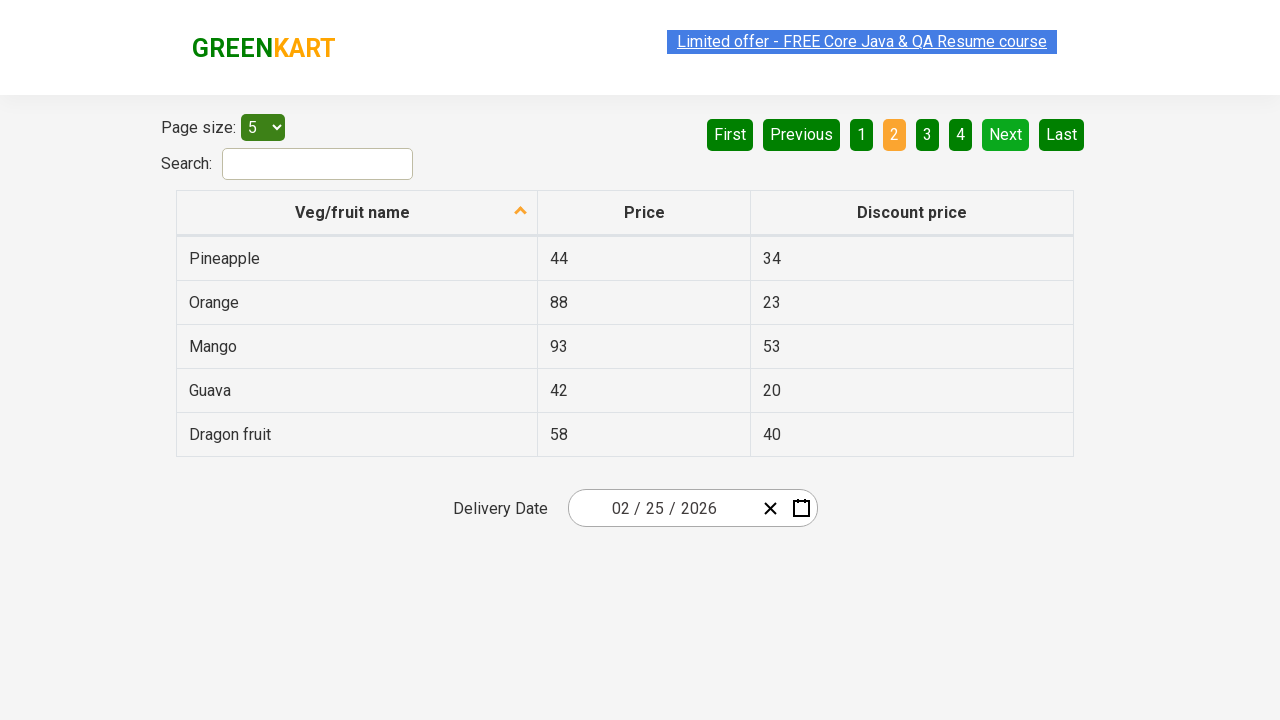

Waited for price data to be visible in table
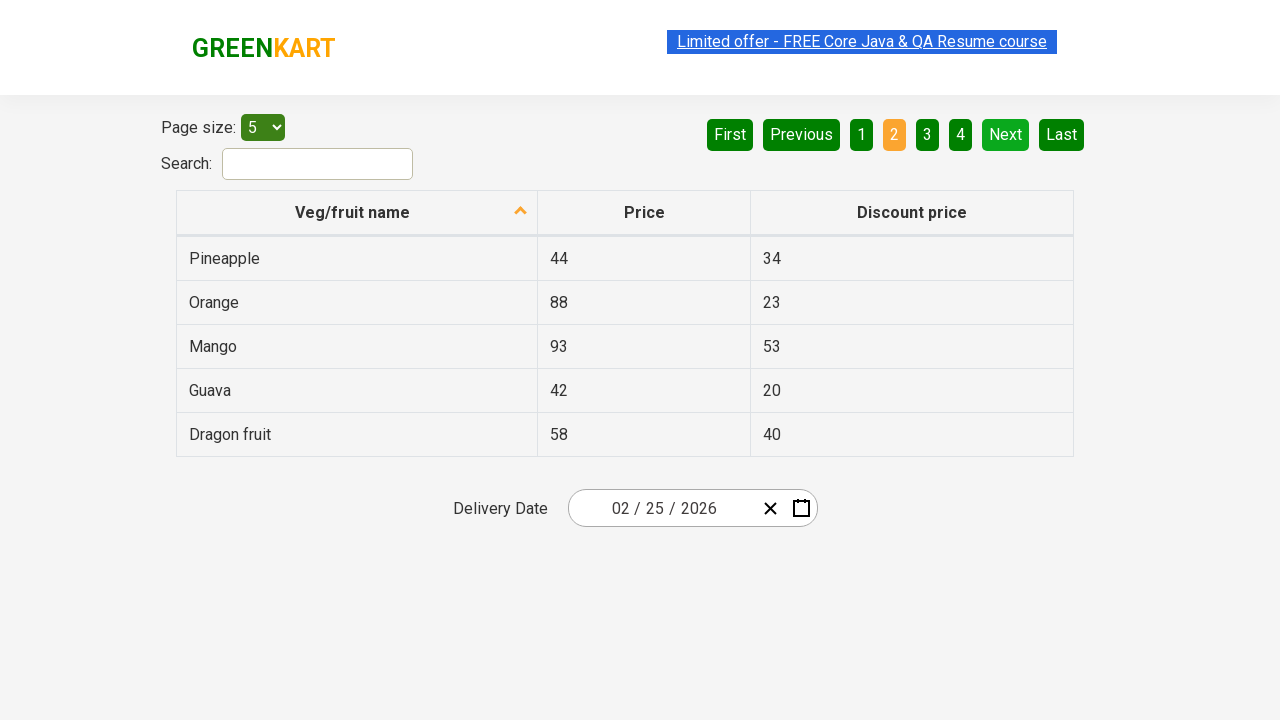

Retrieved aria-disabled attribute from Next button
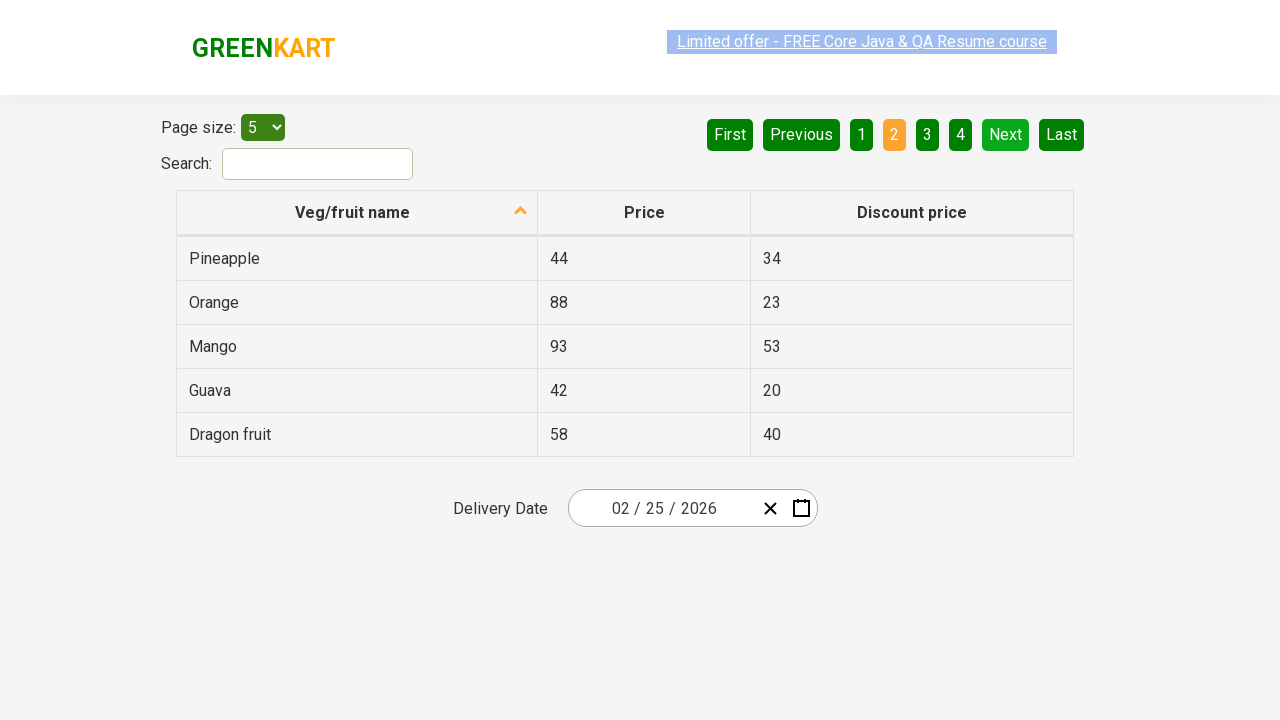

Clicked Next button to navigate to next pagination page at (1006, 134) on xpath=//a[@aria-label='Next']
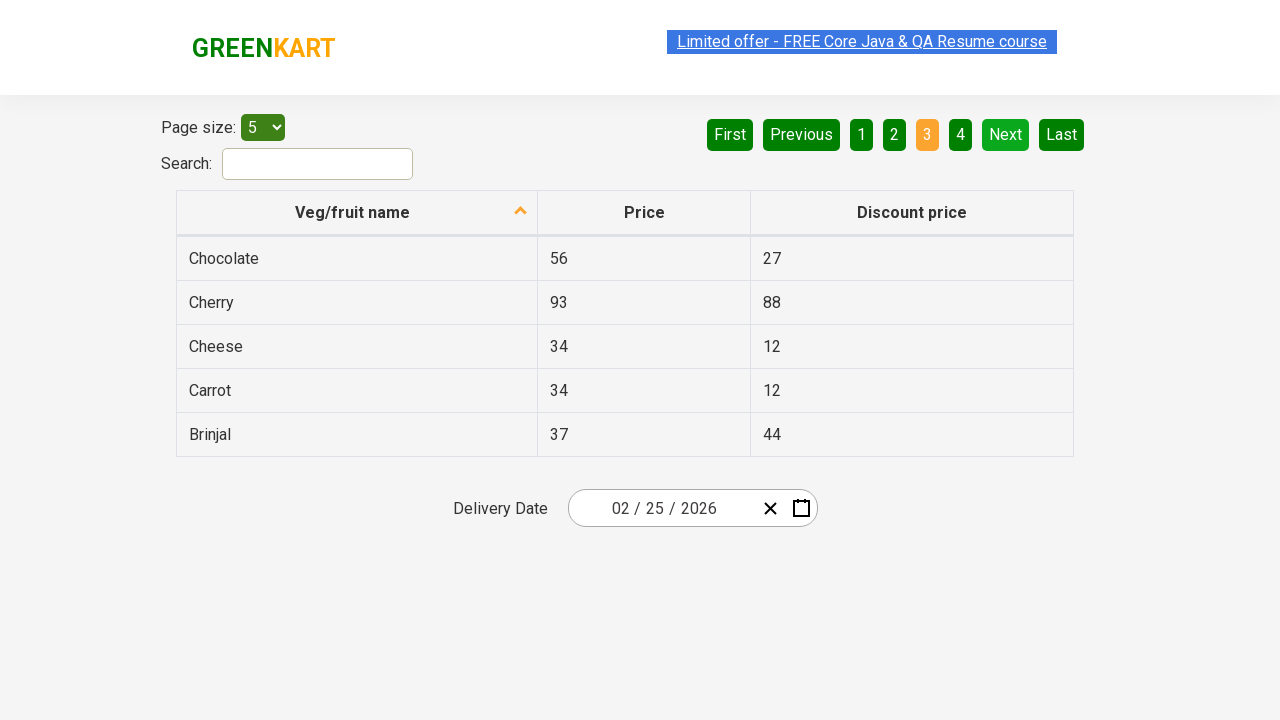

Waited 1000ms for page to load
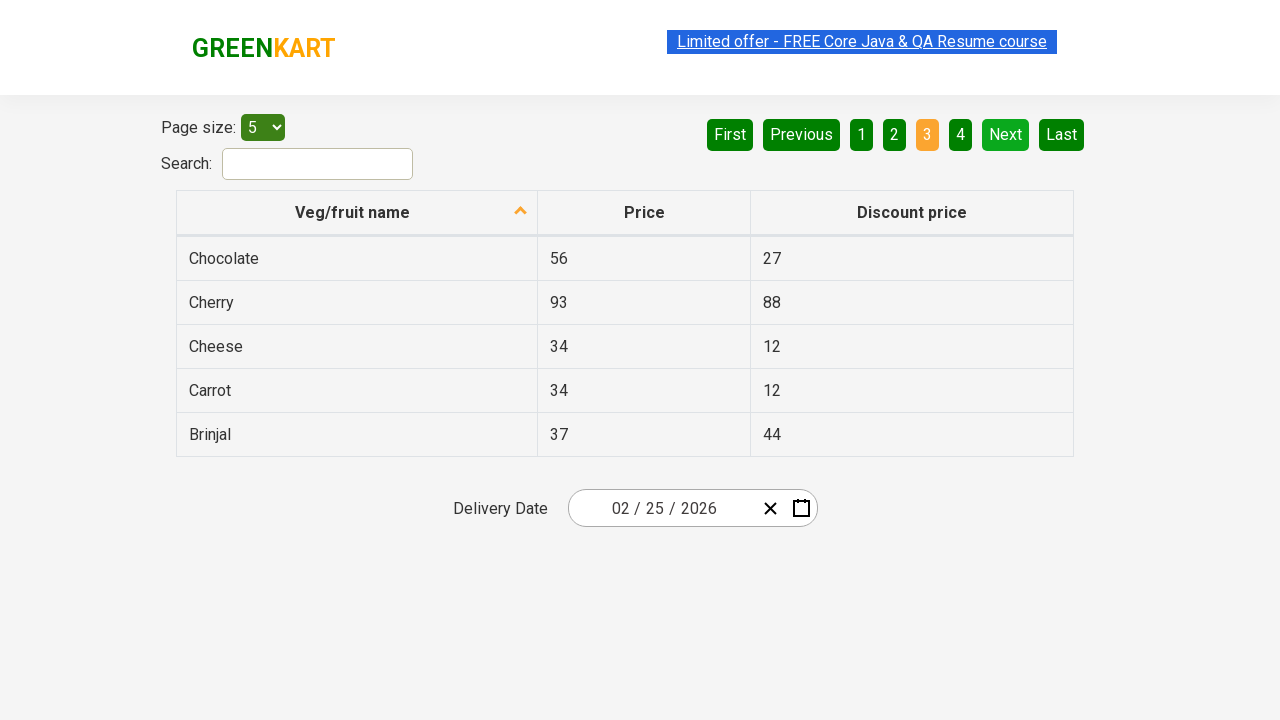

Waited for price data to be visible in table
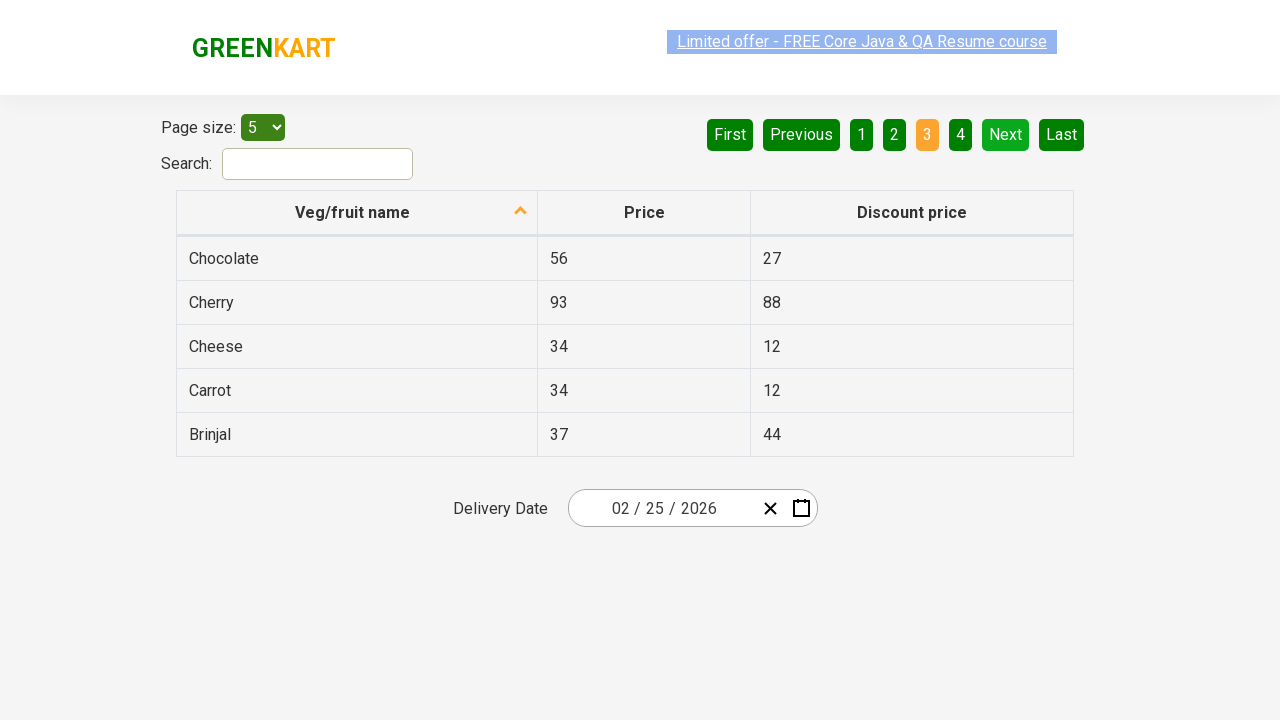

Retrieved aria-disabled attribute from Next button
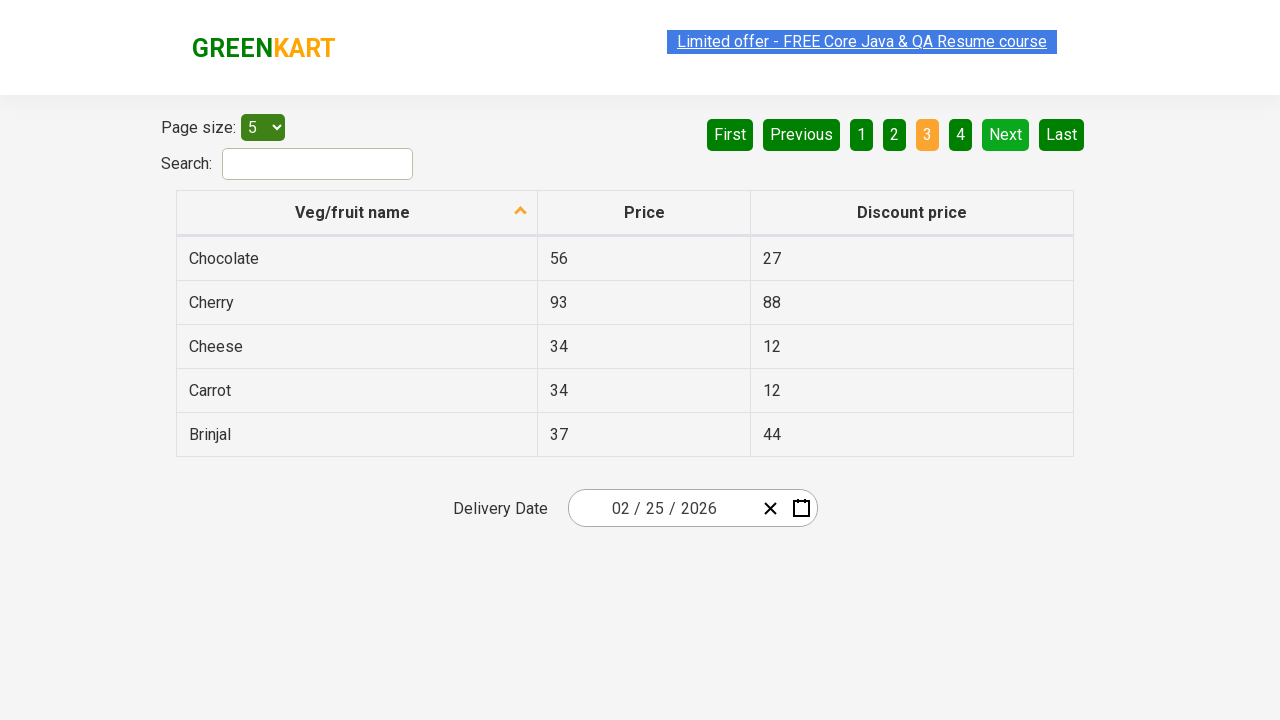

Clicked Next button to navigate to next pagination page at (1006, 134) on xpath=//a[@aria-label='Next']
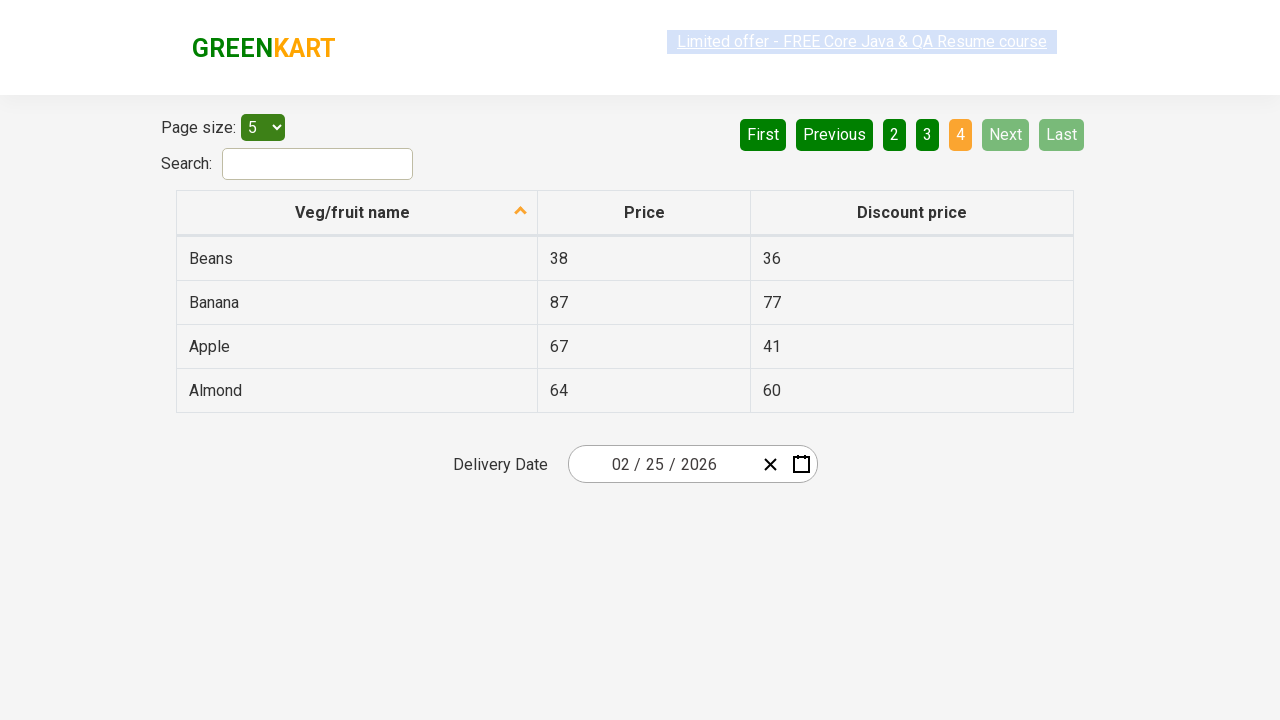

Waited 1000ms for page to load
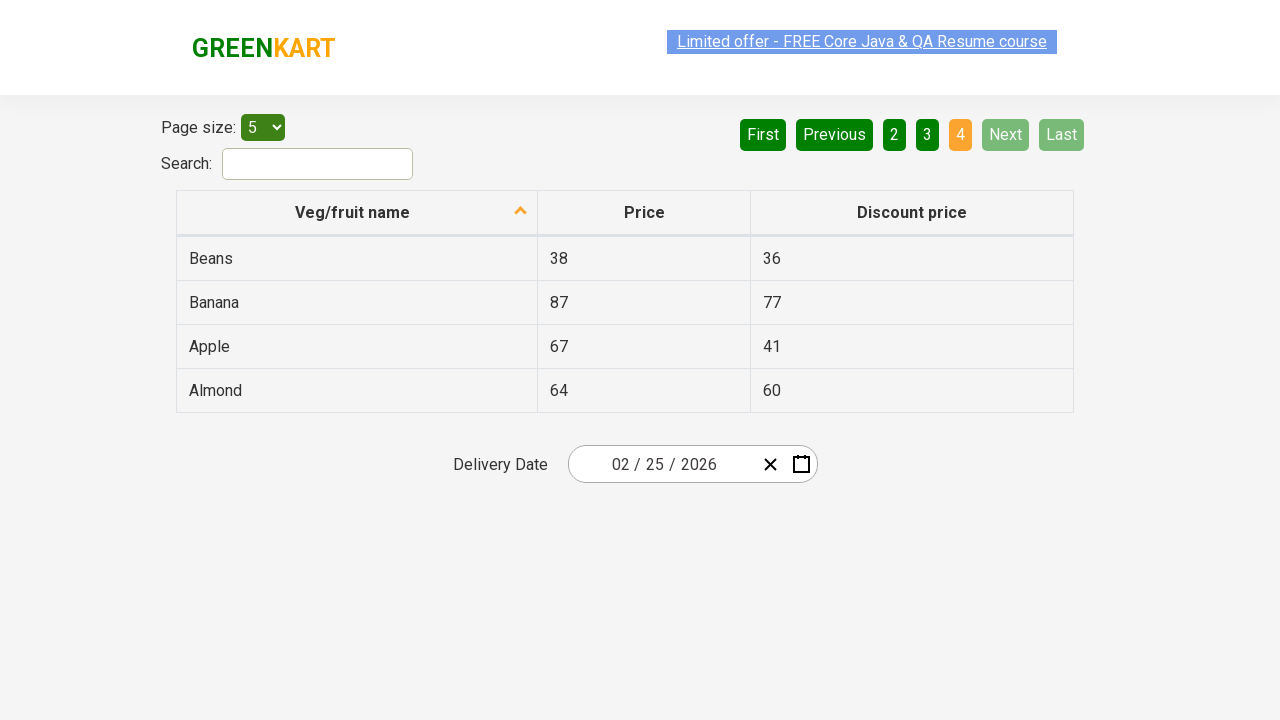

Waited for price data to be visible in table
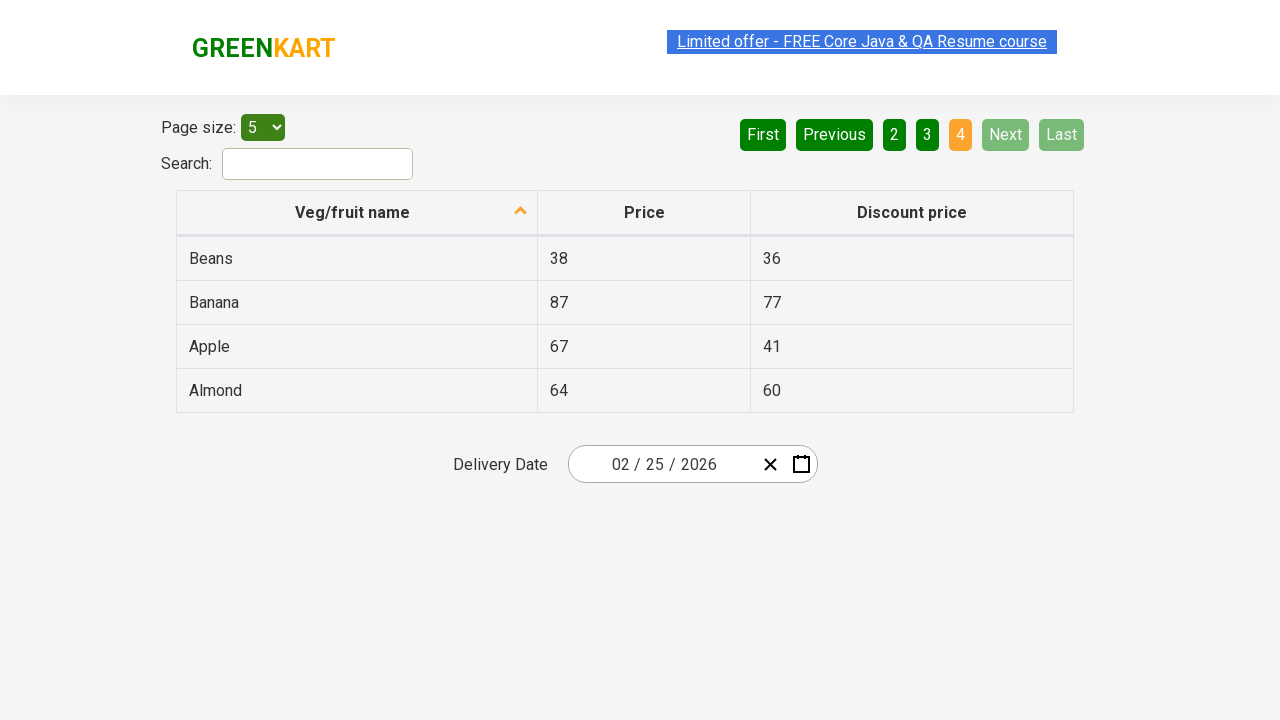

Retrieved aria-disabled attribute from Next button
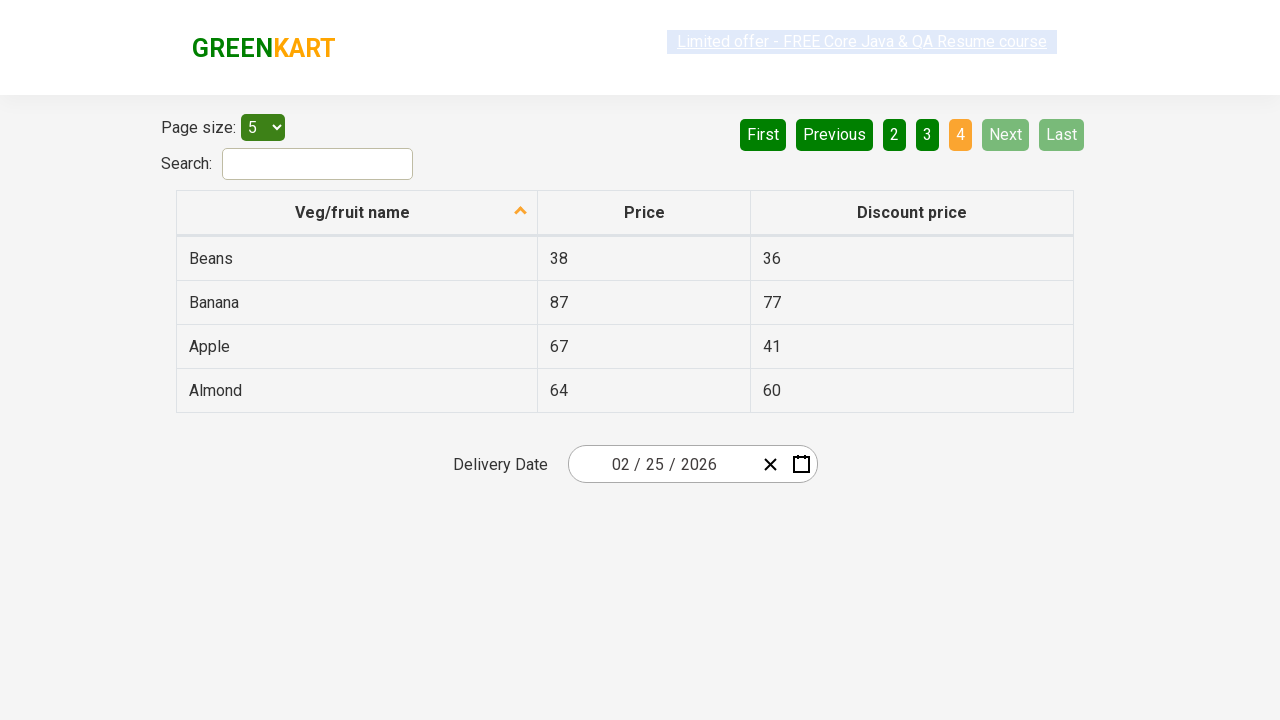

Selected '20' items per page from dropdown menu on #page-menu
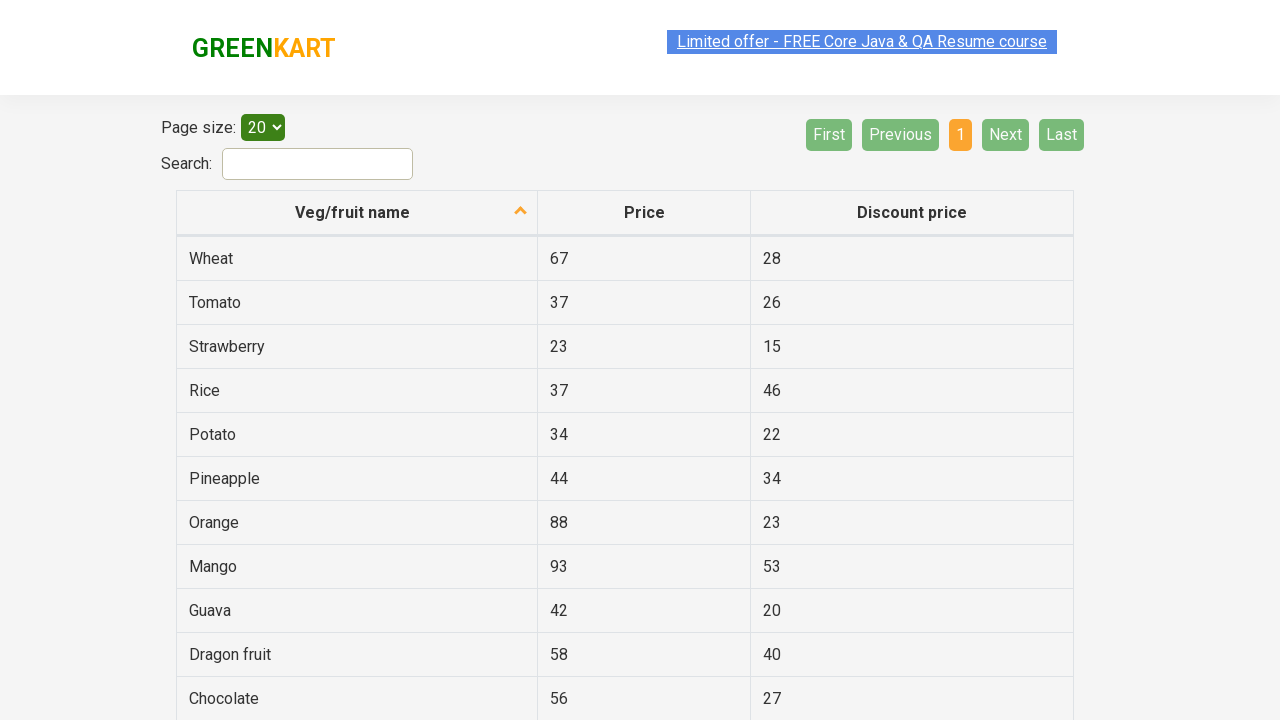

Waited 1000ms for page items to load after dropdown selection
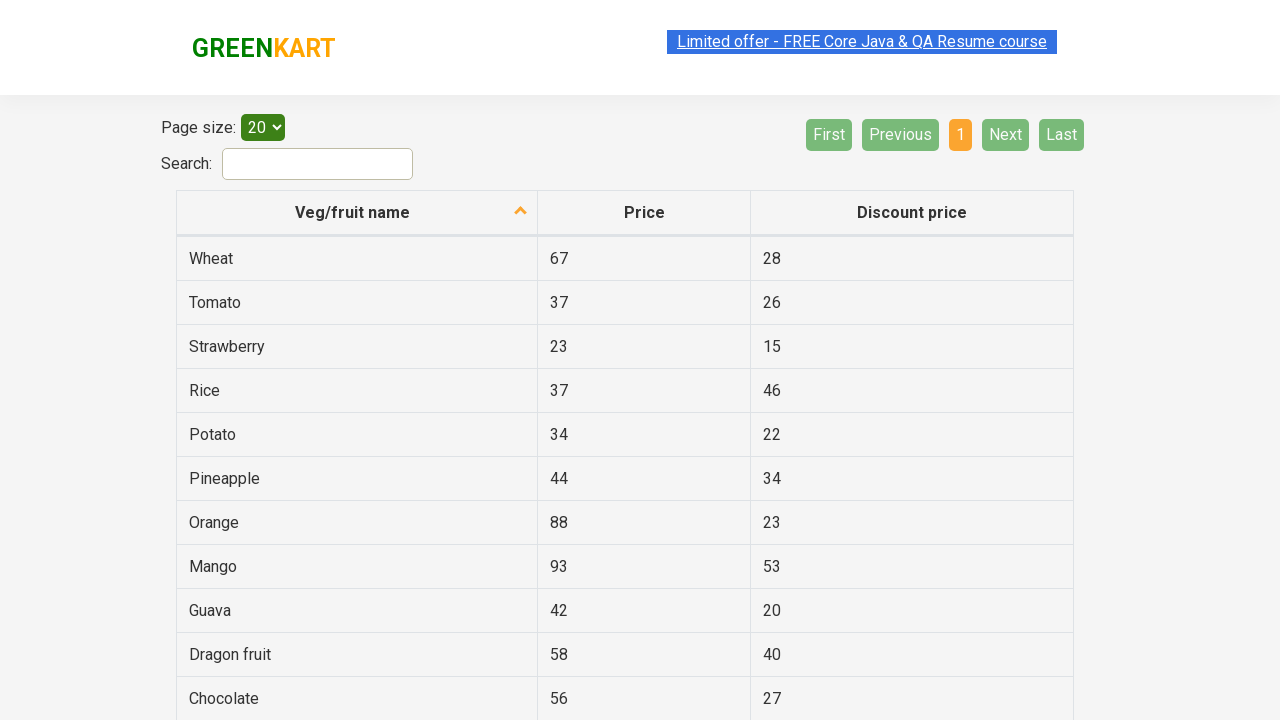

Verified price elements are loaded in table
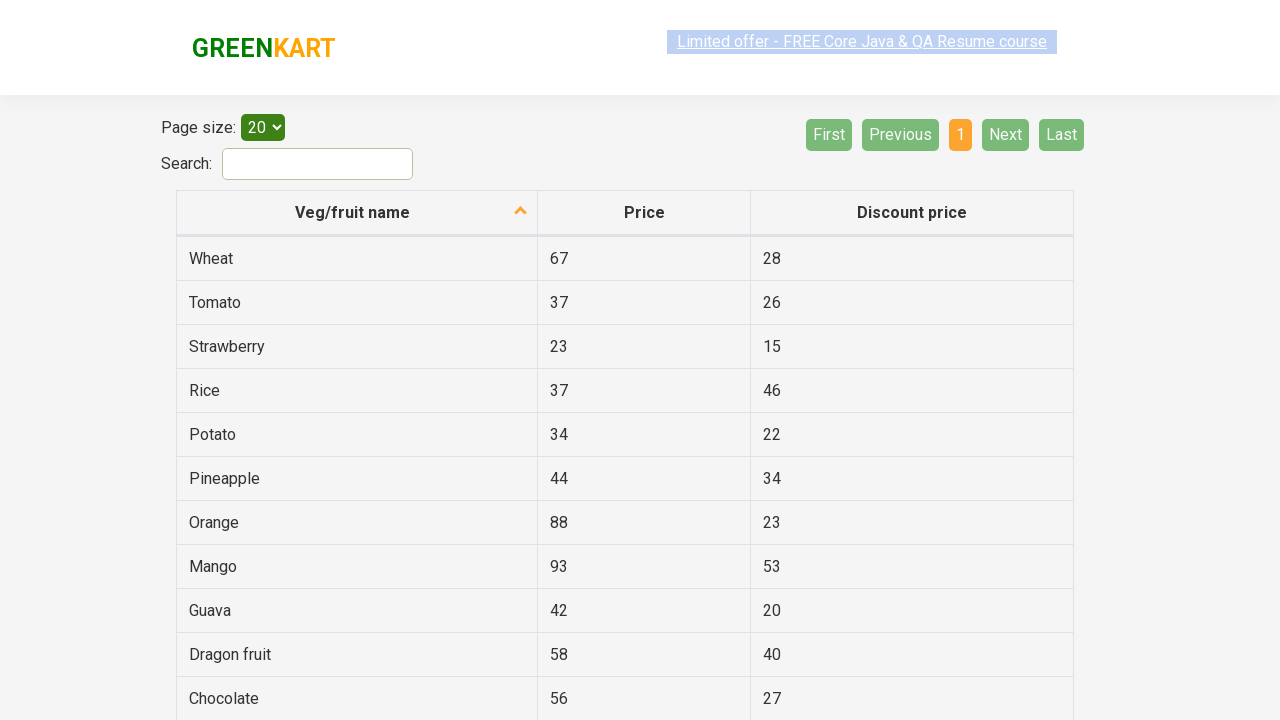

Retrieved all price elements from table (total: 19)
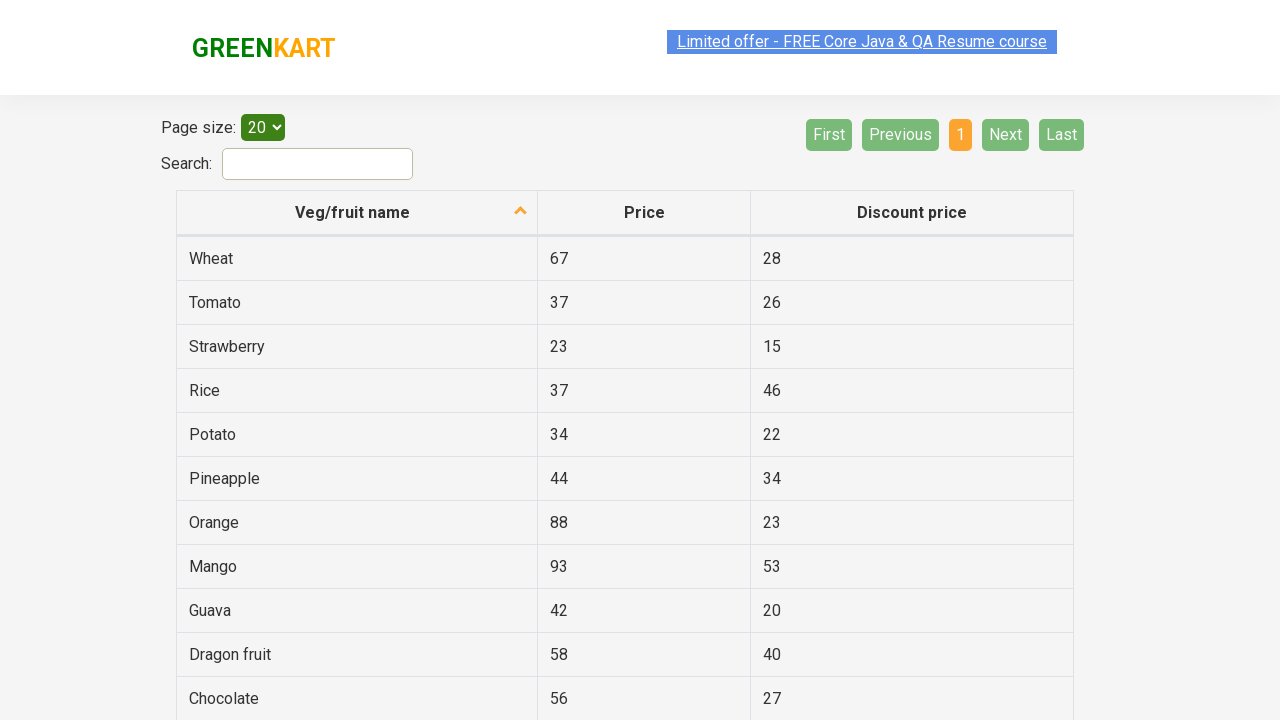

Retrieved first price element text: '67'
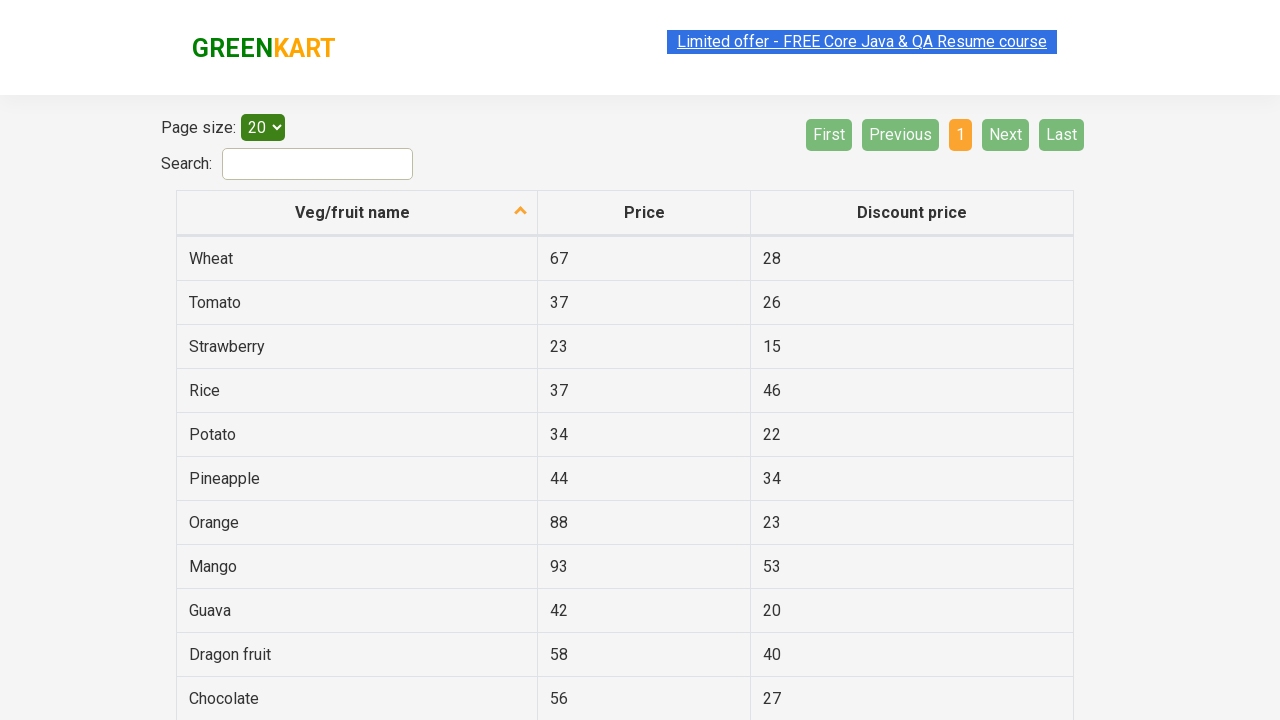

Verified product name is accessible via XPath relationship to price element
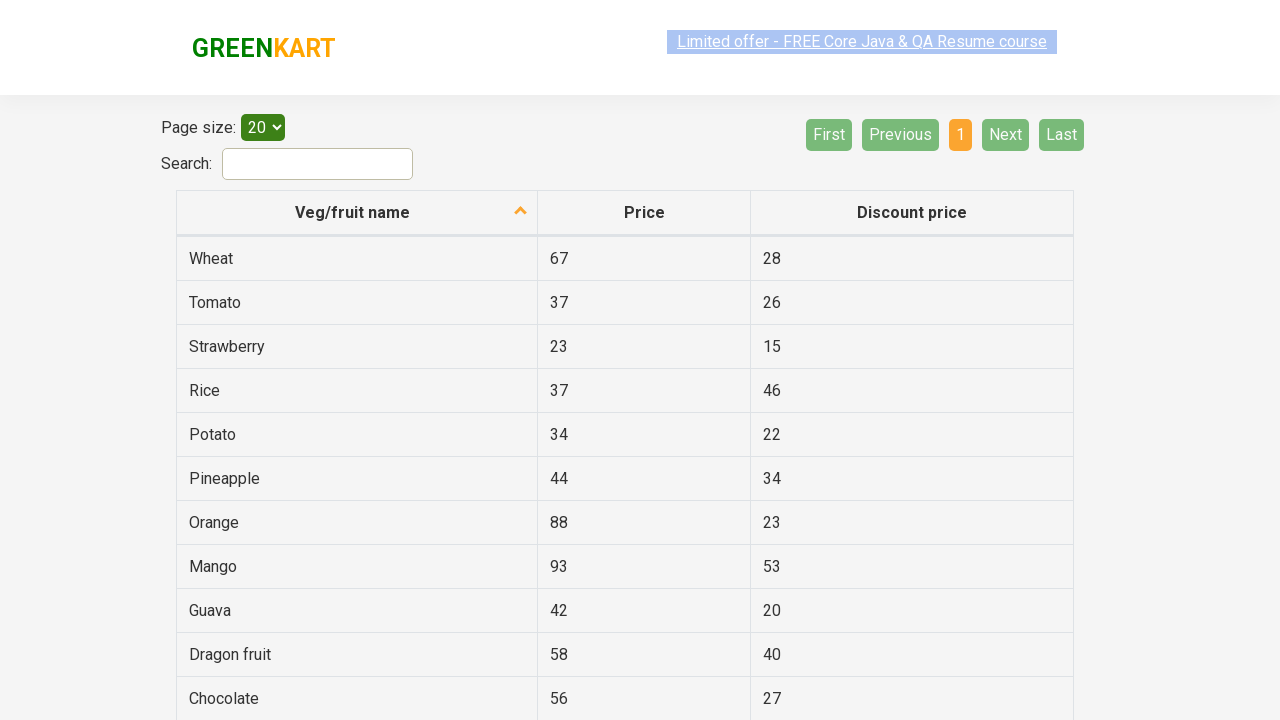

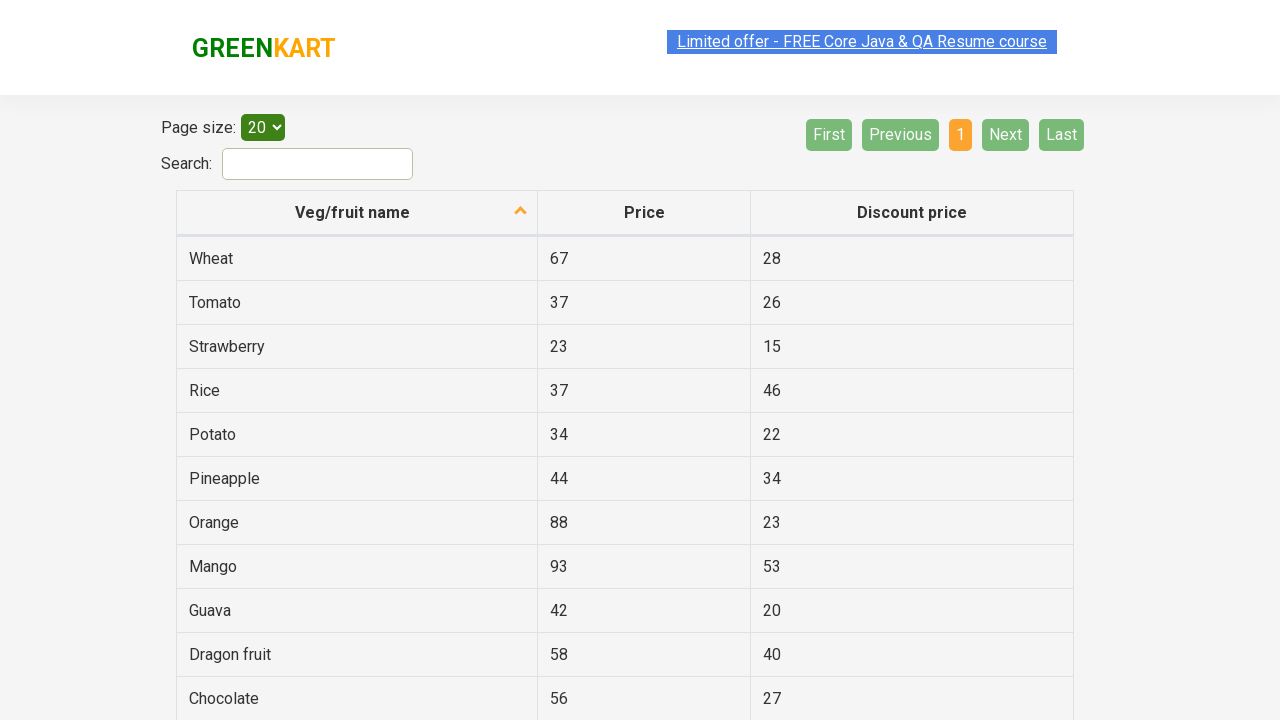